Tests closing the contact form modal using the X button in the header

Starting URL: https://www.demoblaze.com/

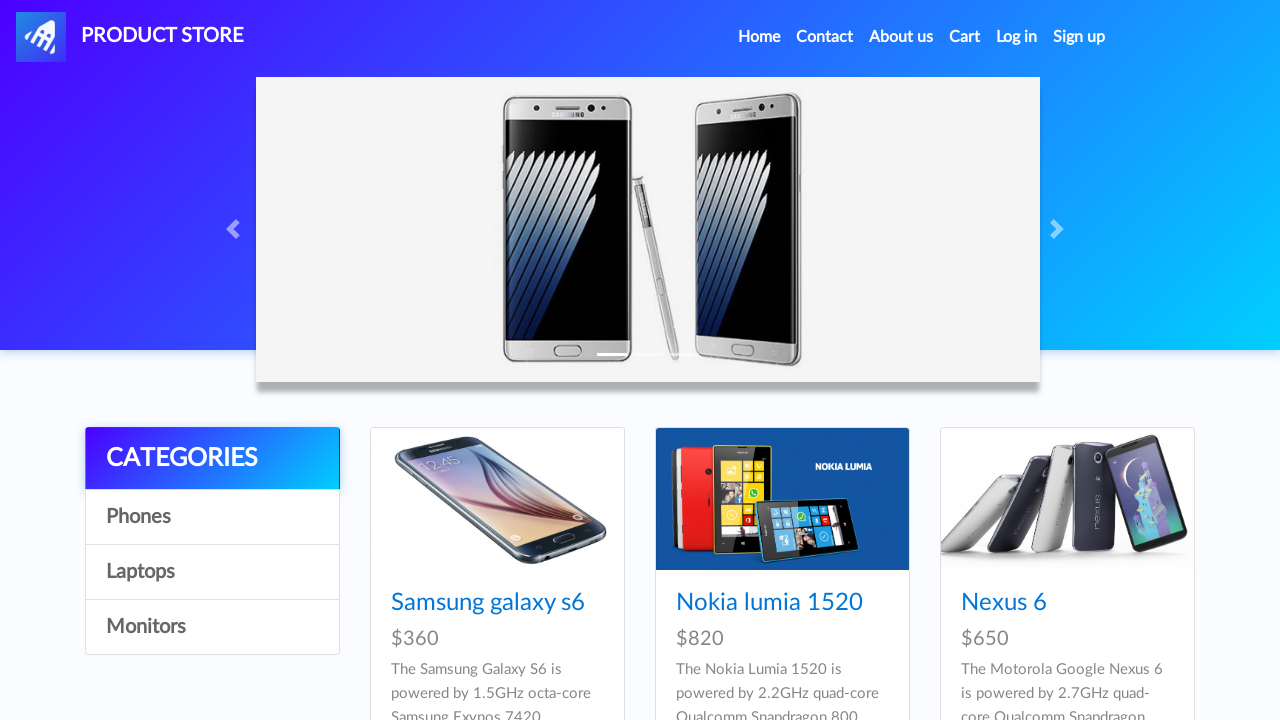

Clicked Contact link to open contact form modal at (825, 37) on a[data-target='#exampleModal']
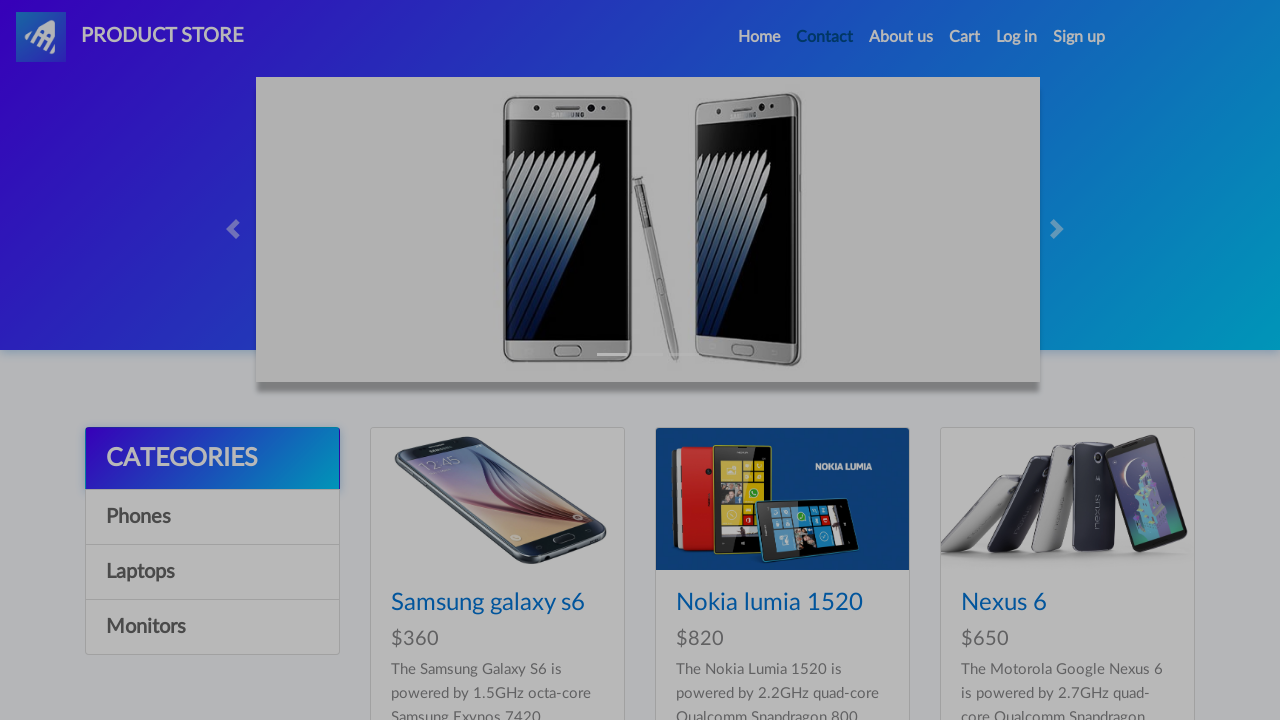

Contact form modal appeared and became visible
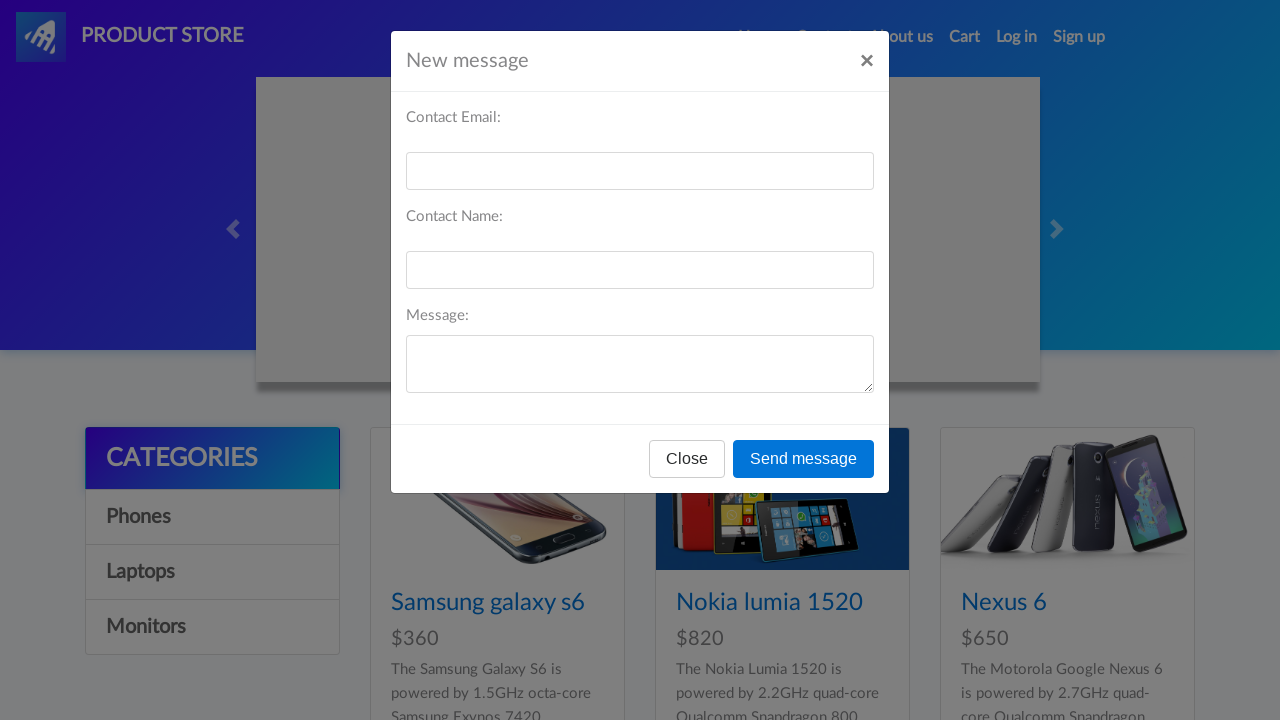

Clicked X button in modal header to close contact form at (867, 61) on #exampleModal .modal-header button.close
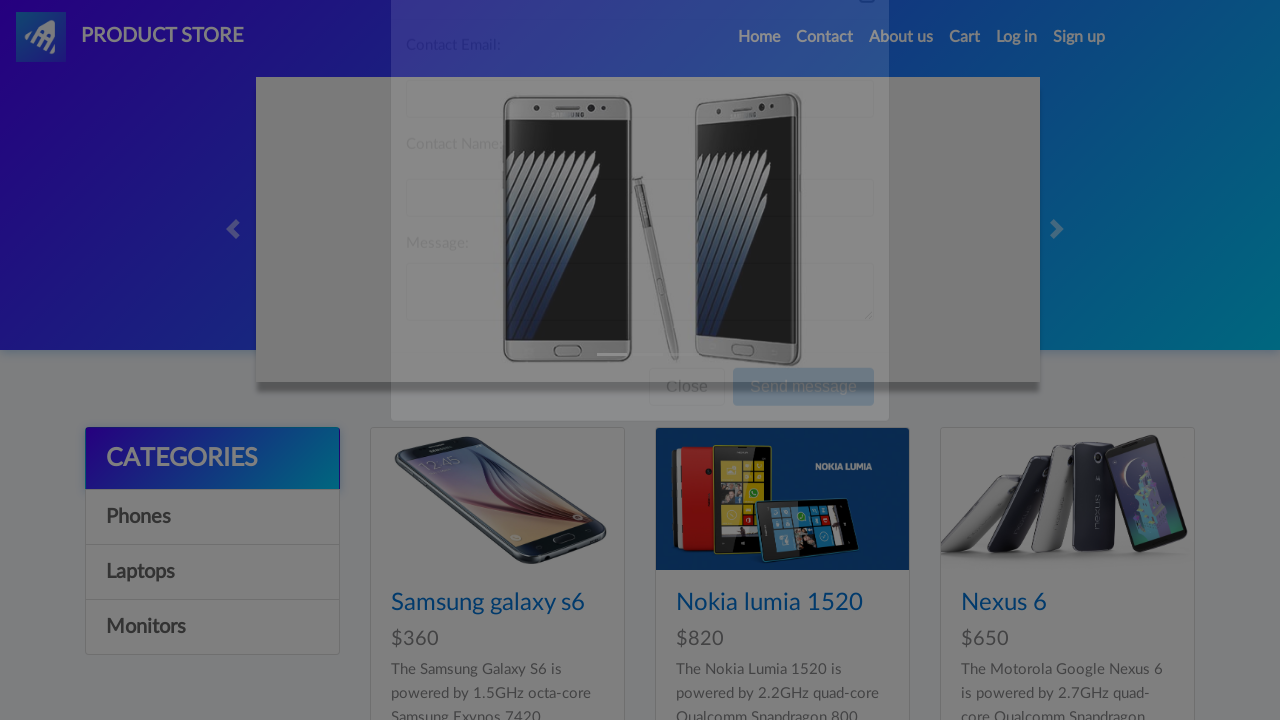

Contact form modal closed and disappeared
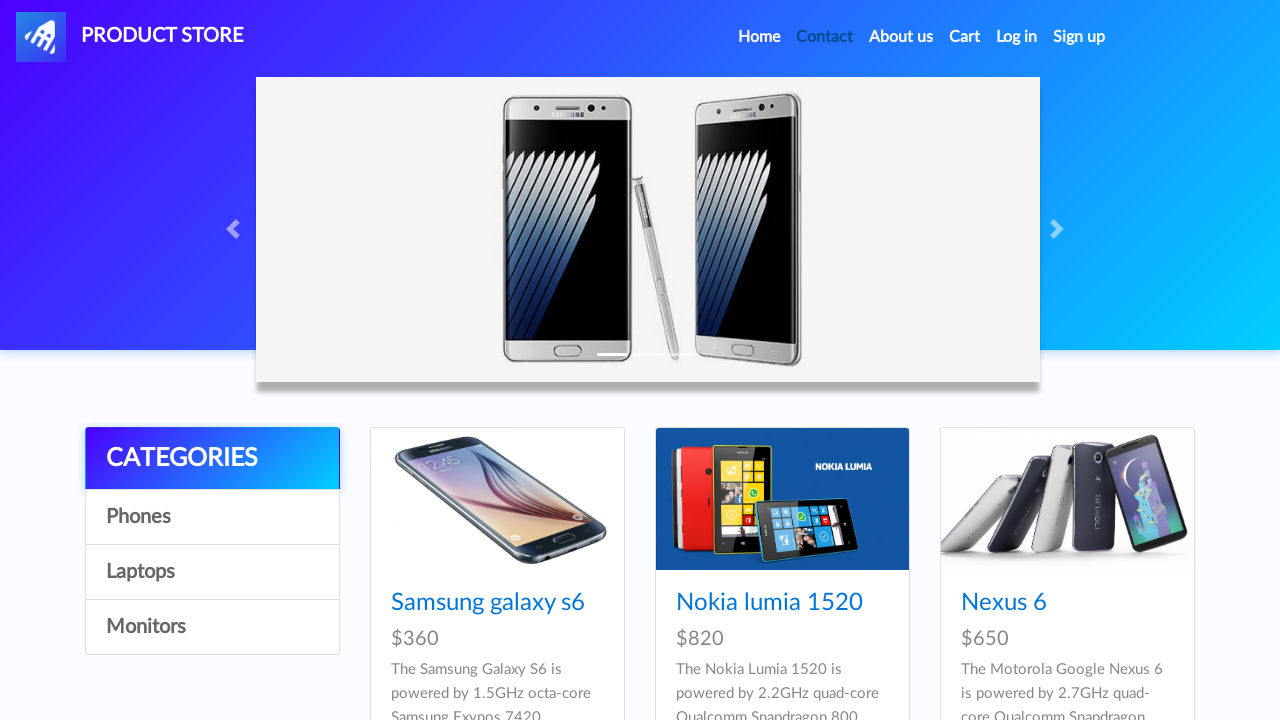

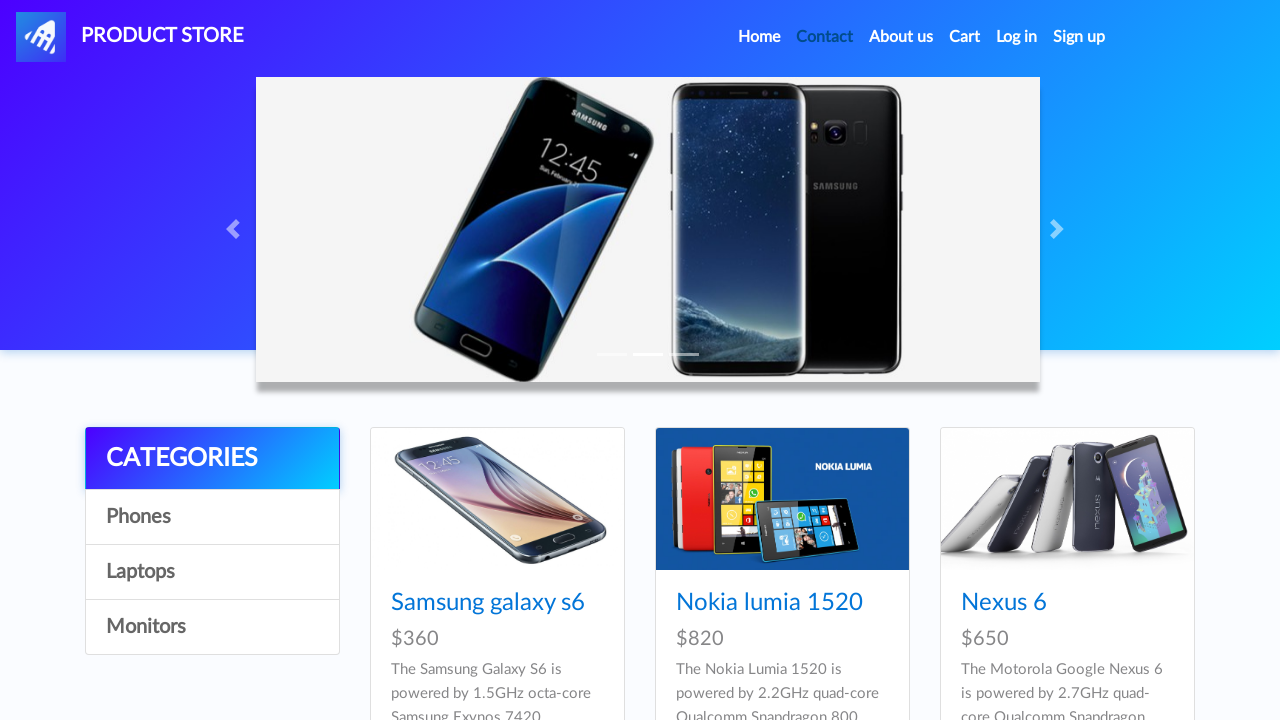